Tests clicking the prompt button, entering a name in the prompt dialog, and verifying the entered text is displayed

Starting URL: https://demoqa.com/alerts

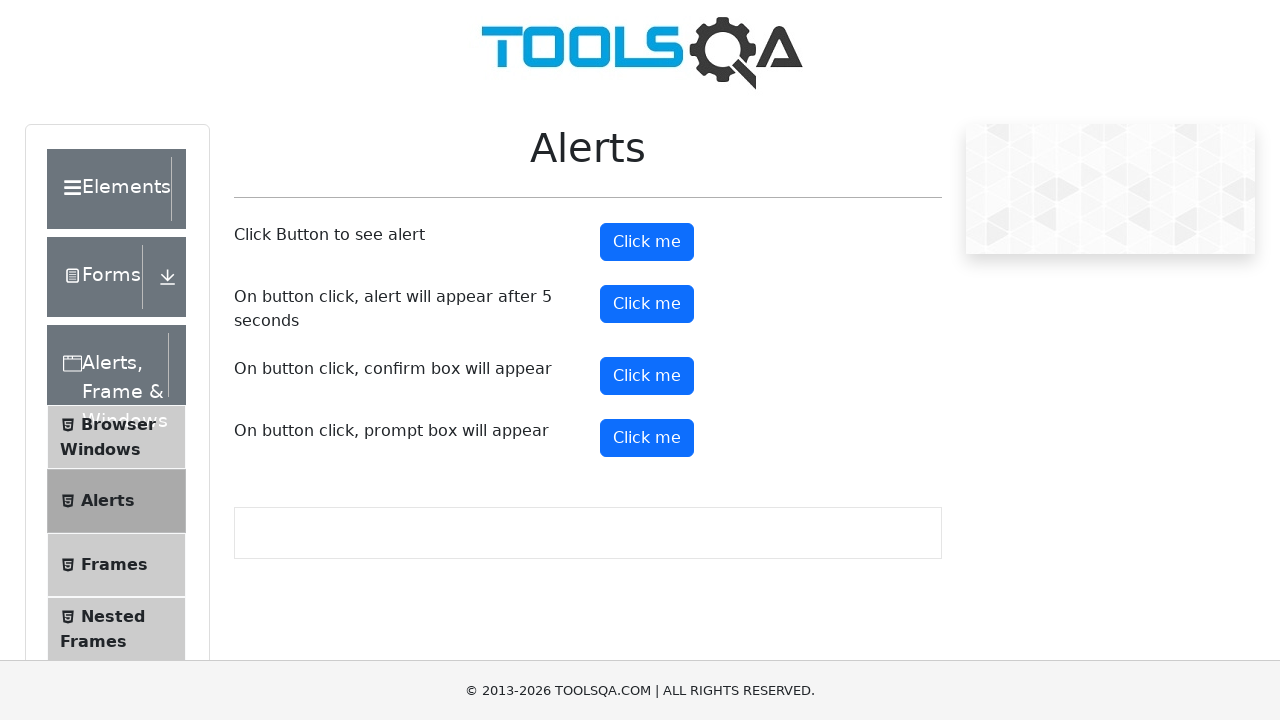

Set up dialog handler to accept prompt with name 'John Doe'
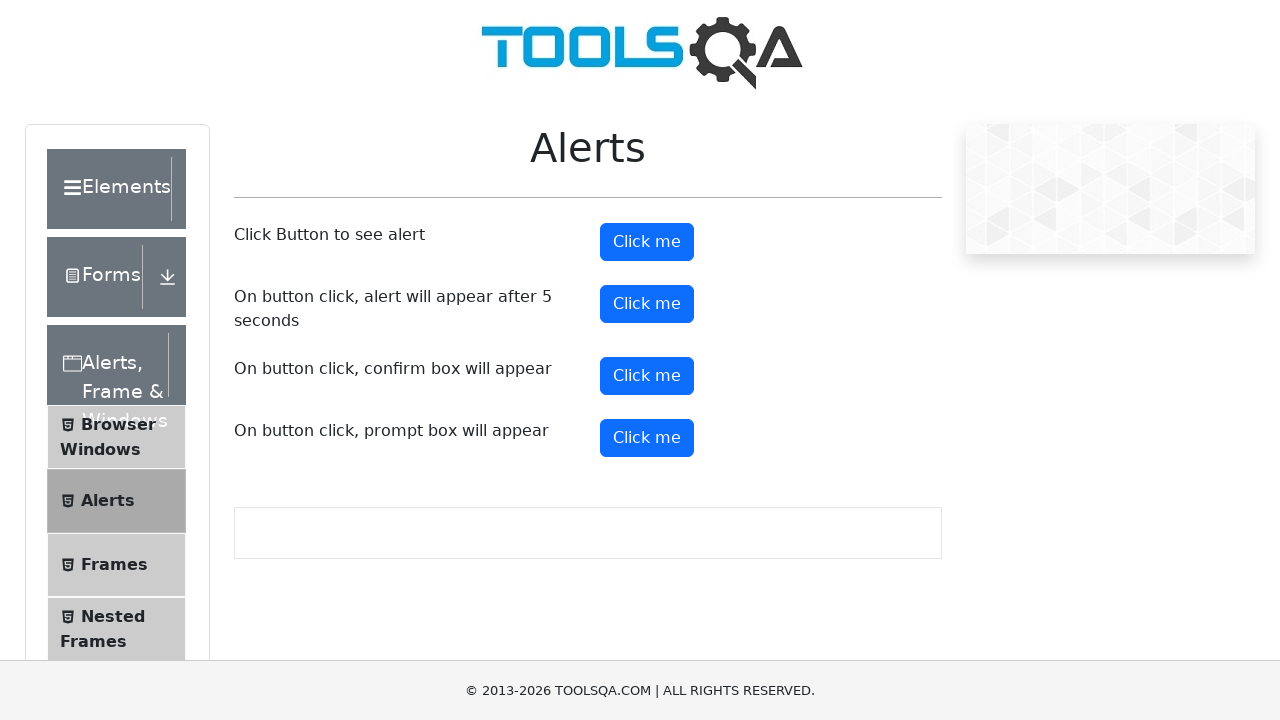

Clicked the prompt button at (647, 438) on #promtButton
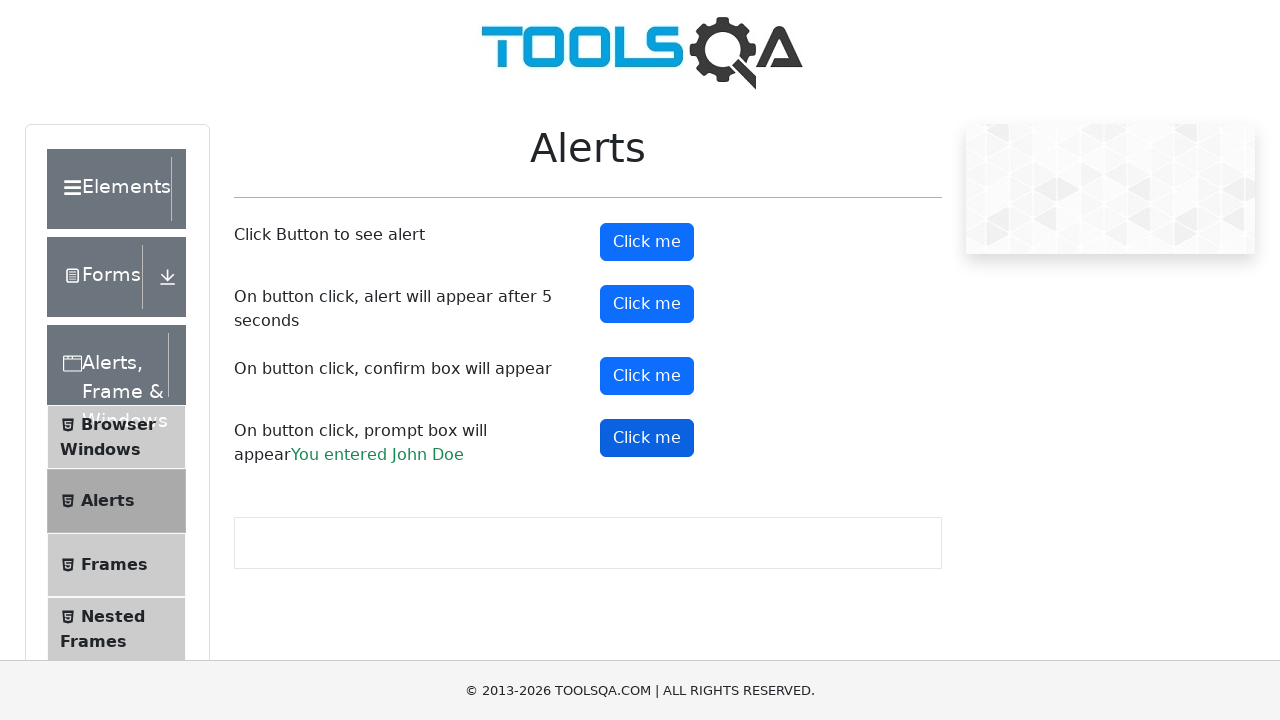

Prompt result element loaded and verified
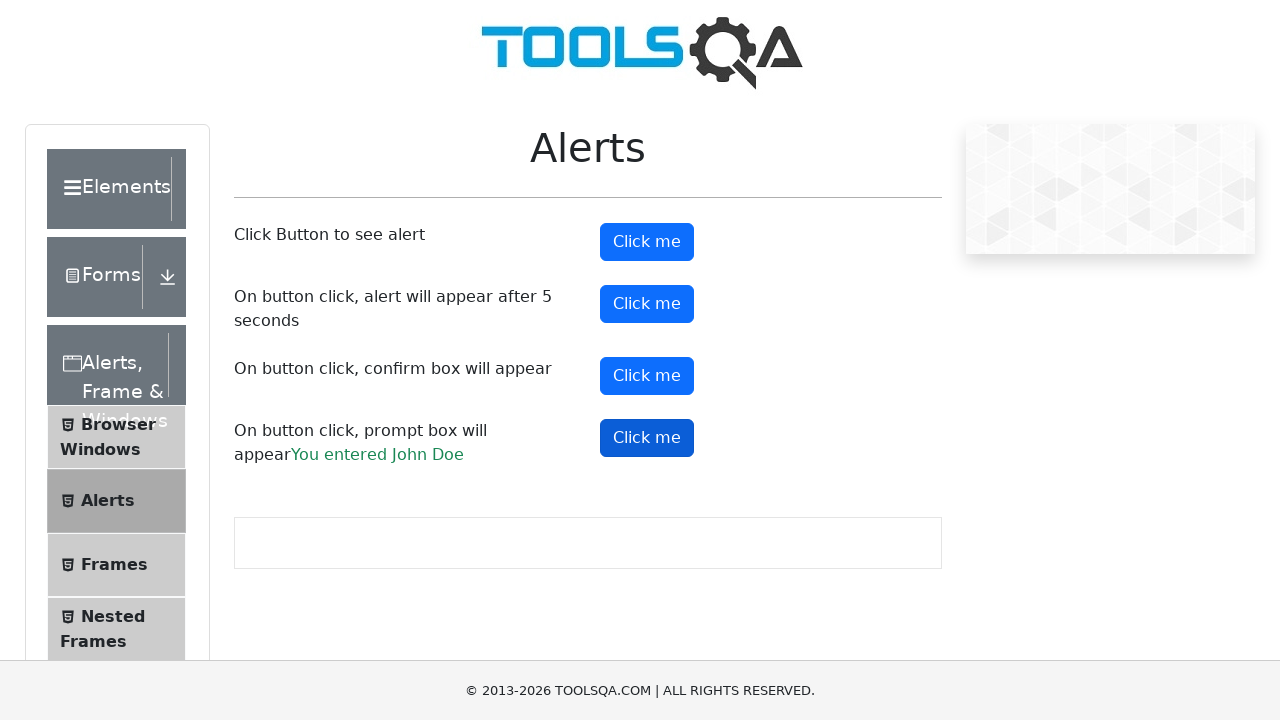

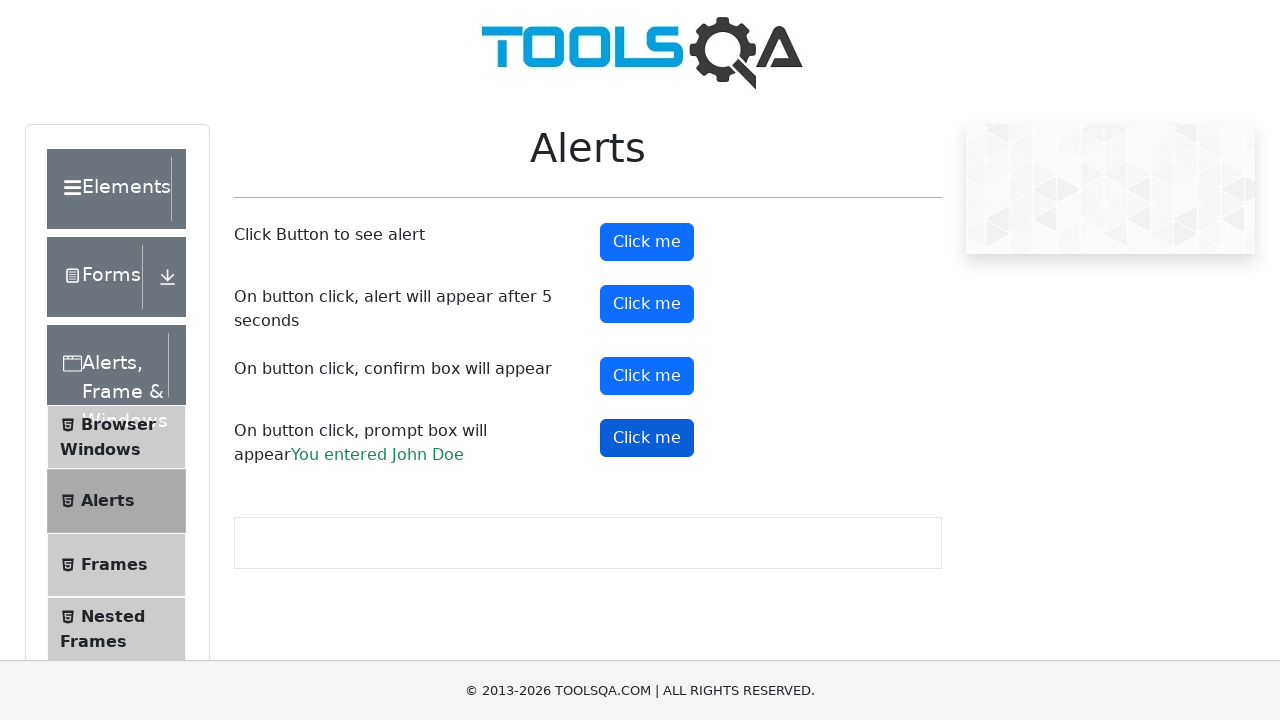